Tests password validation with an empty string input, expecting the validation to return "Invalid"

Starting URL: https://testpages.eviltester.com/styled/apps/7charval/simple7charvalidation.html

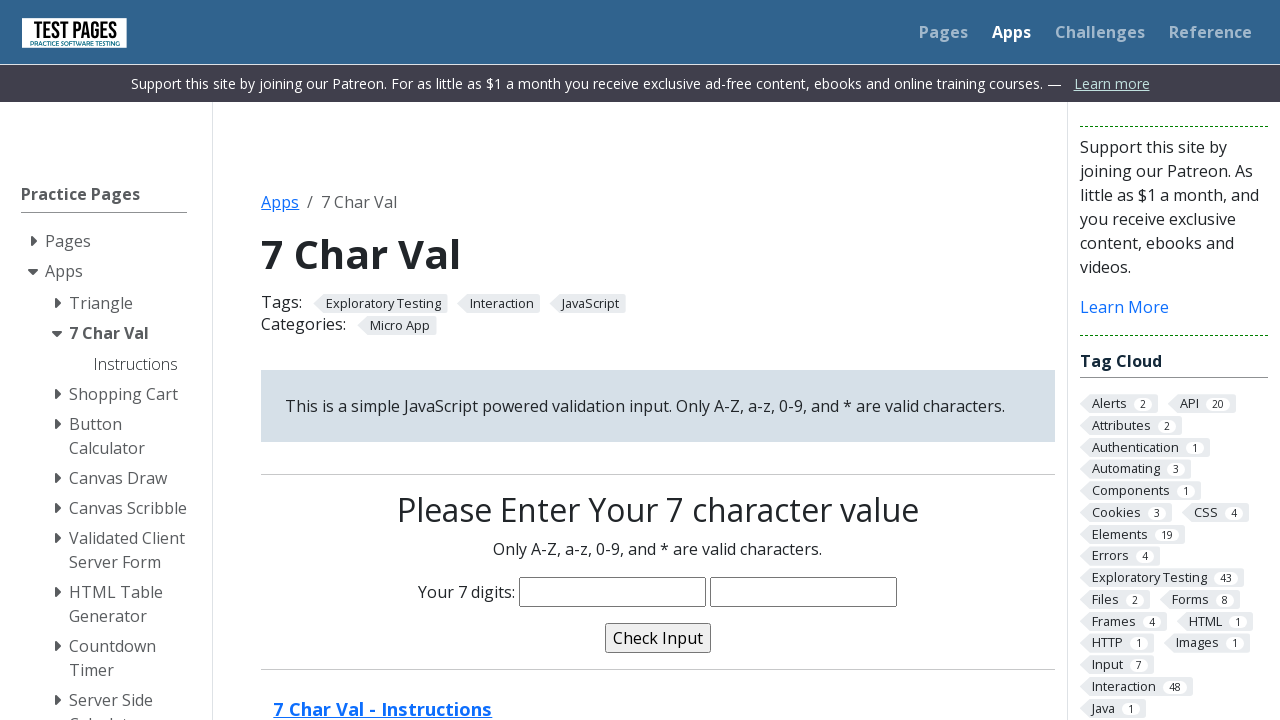

Filled characters input field with empty string on input[name='characters']
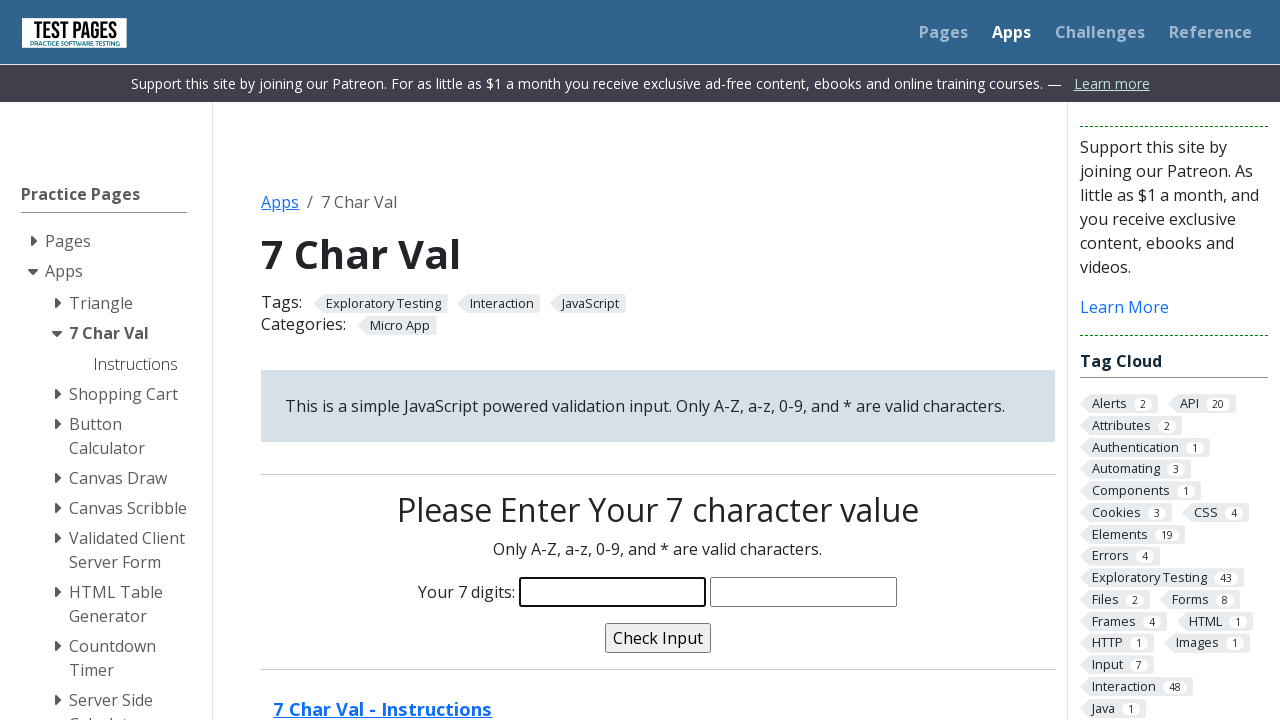

Clicked validate button at (658, 638) on input[name='validate']
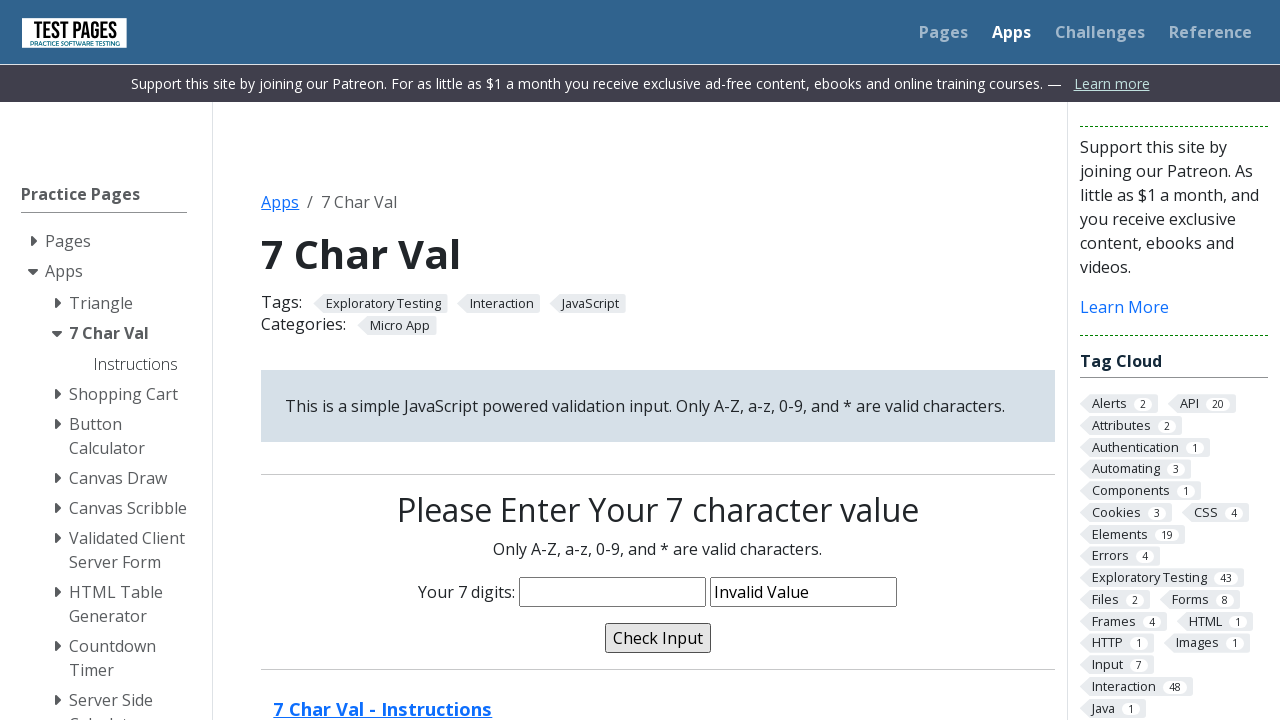

Validation message appeared on page
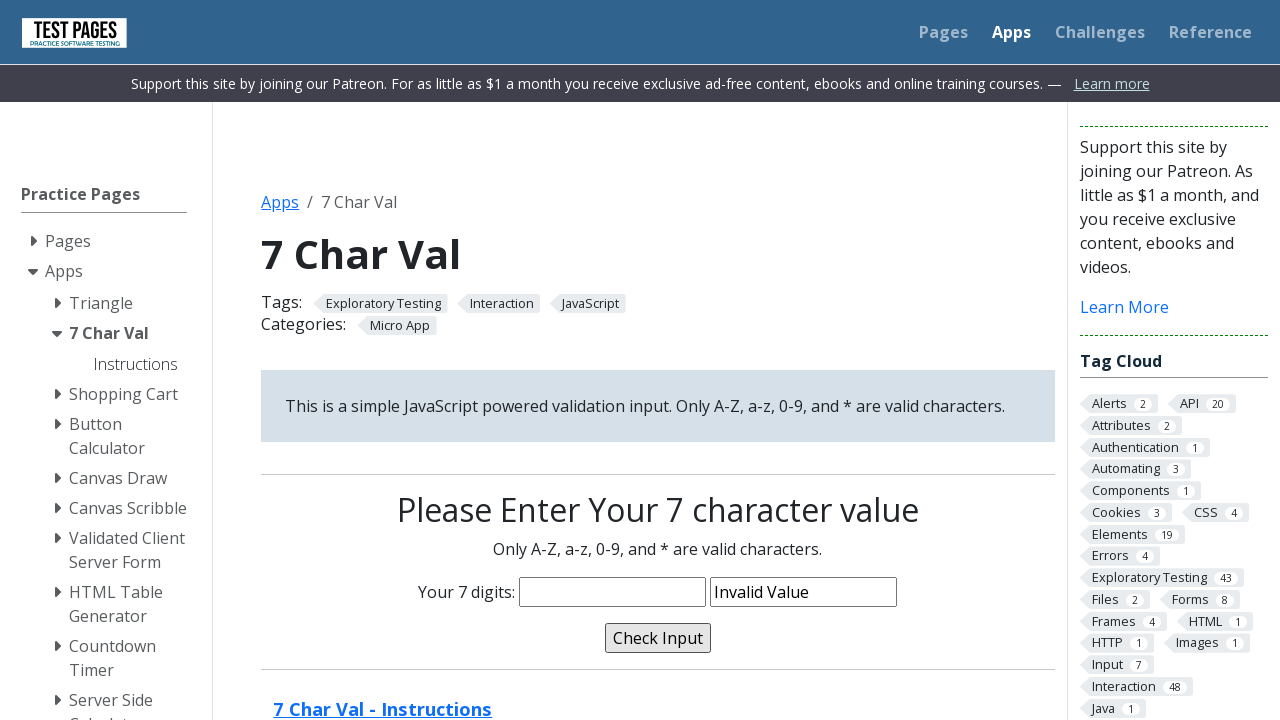

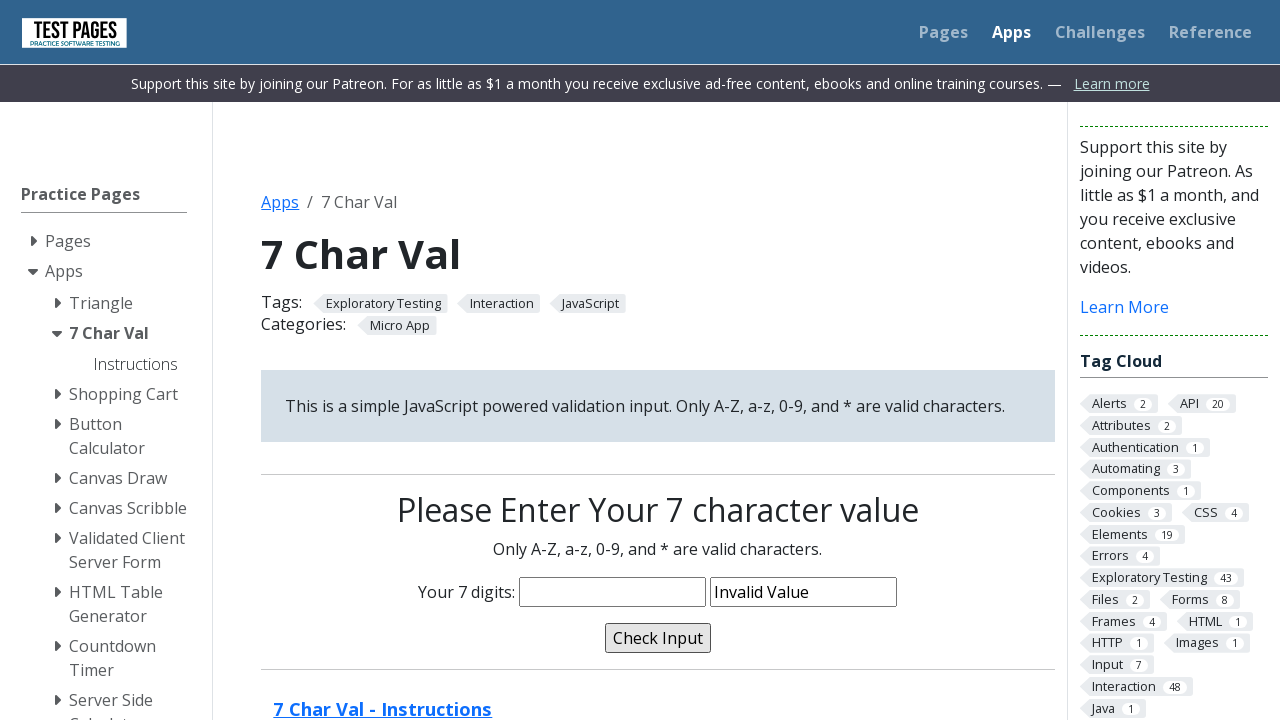